Tests drag and drop functionality by swapping two elements

Starting URL: https://the-internet.herokuapp.com/

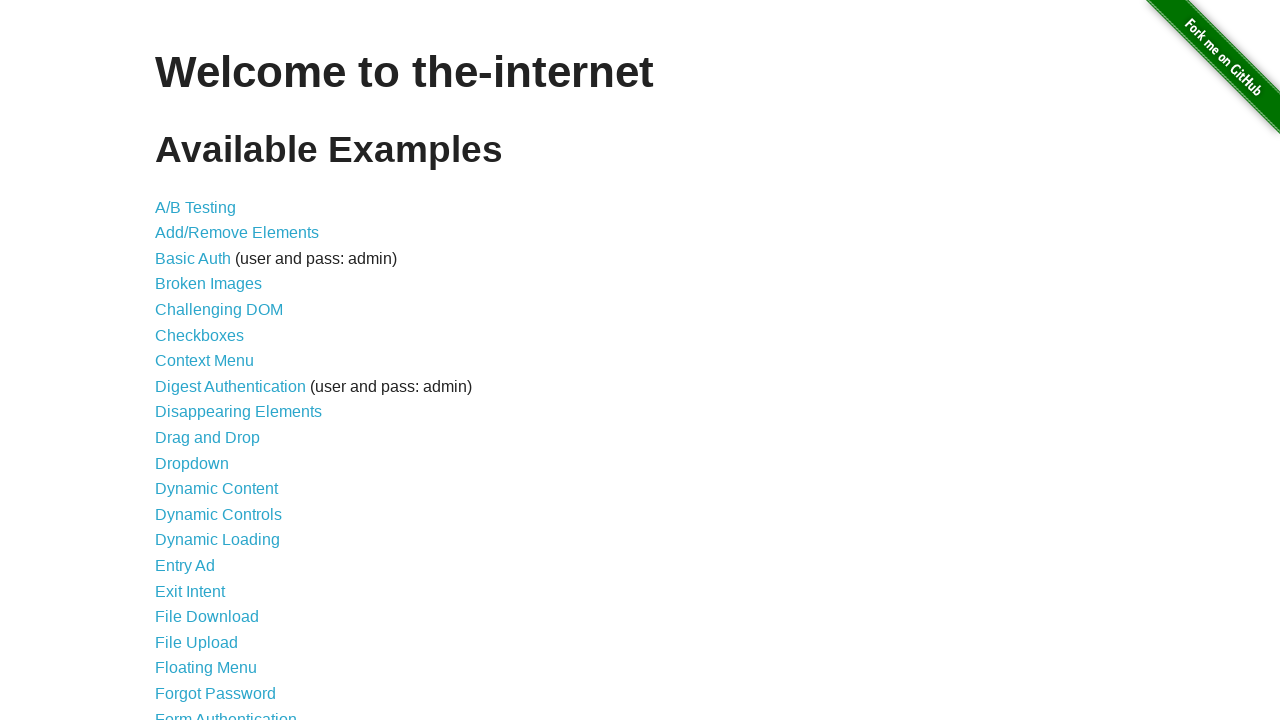

Clicked on 'Drag and Drop' link to navigate to test page at (208, 438) on a:has-text("Drag and Drop")
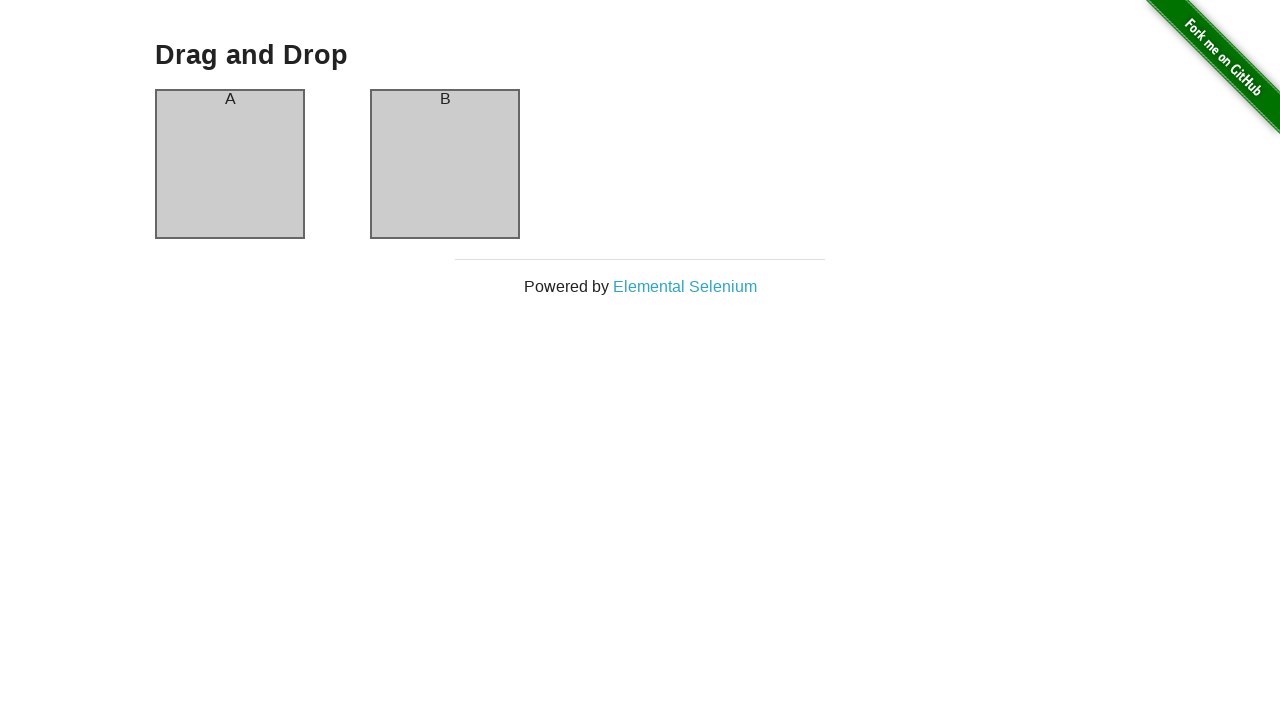

Dragged element A over element B to perform swap at (445, 164)
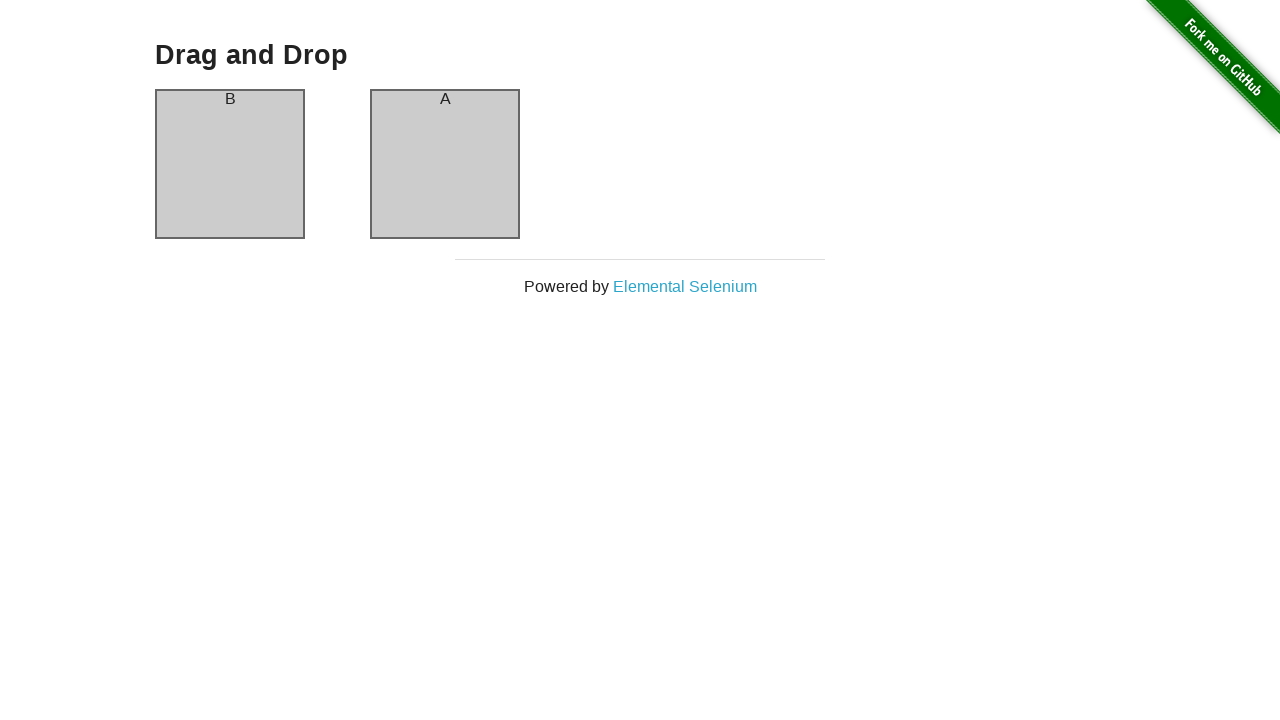

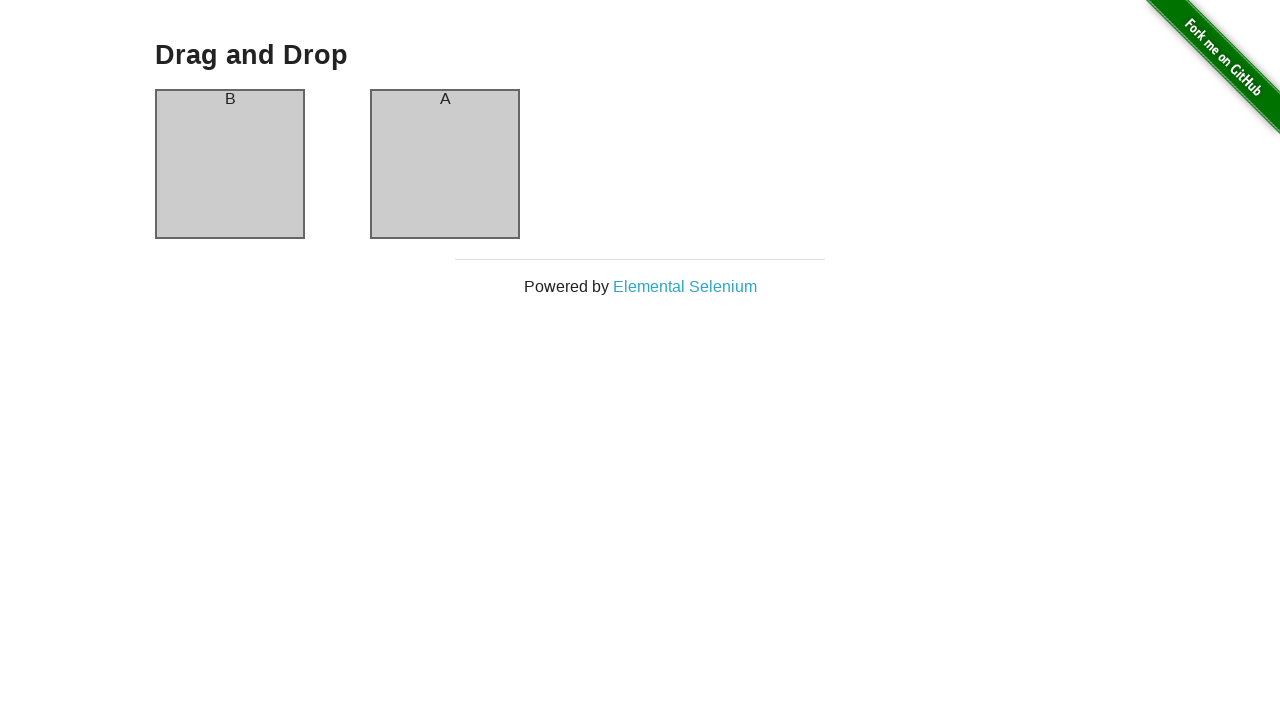